Tests back and forth navigation by clicking the A/B Testing link, verifying the page title, navigating back to the home page, and verifying the home page title.

Starting URL: https://practice.cydeo.com

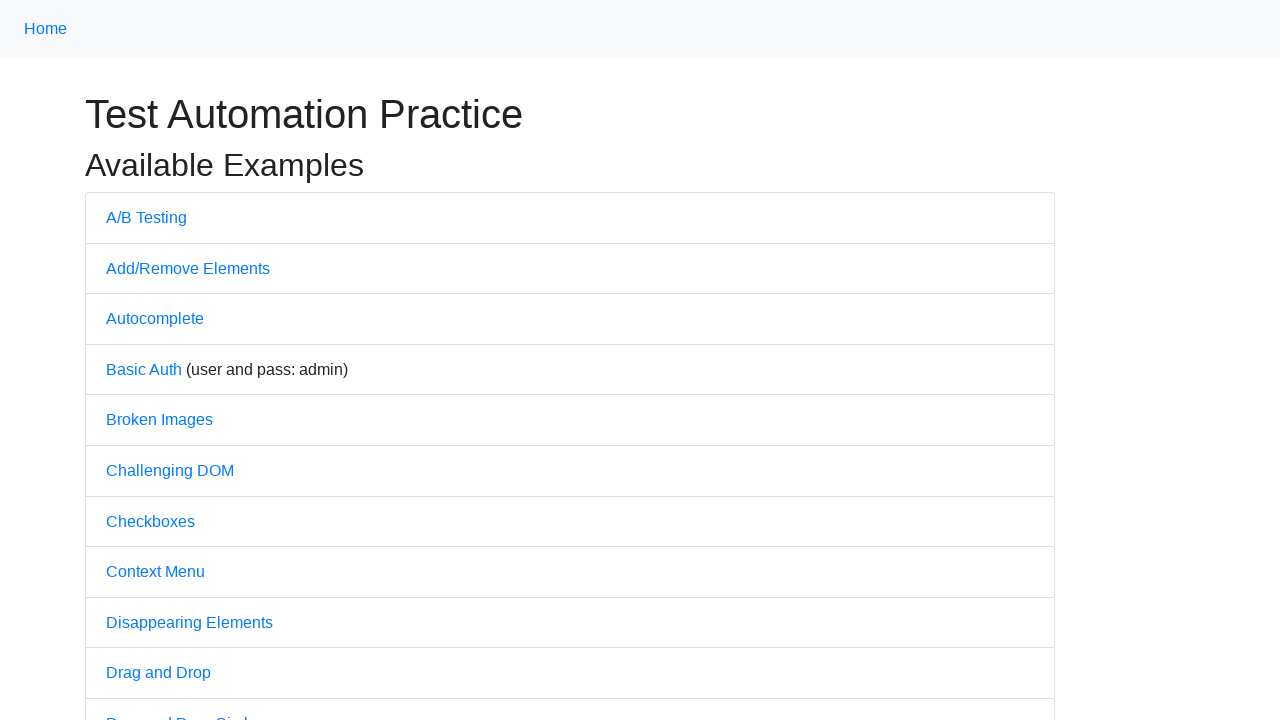

Clicked A/B Testing link at (146, 217) on a:text('A/B Testing')
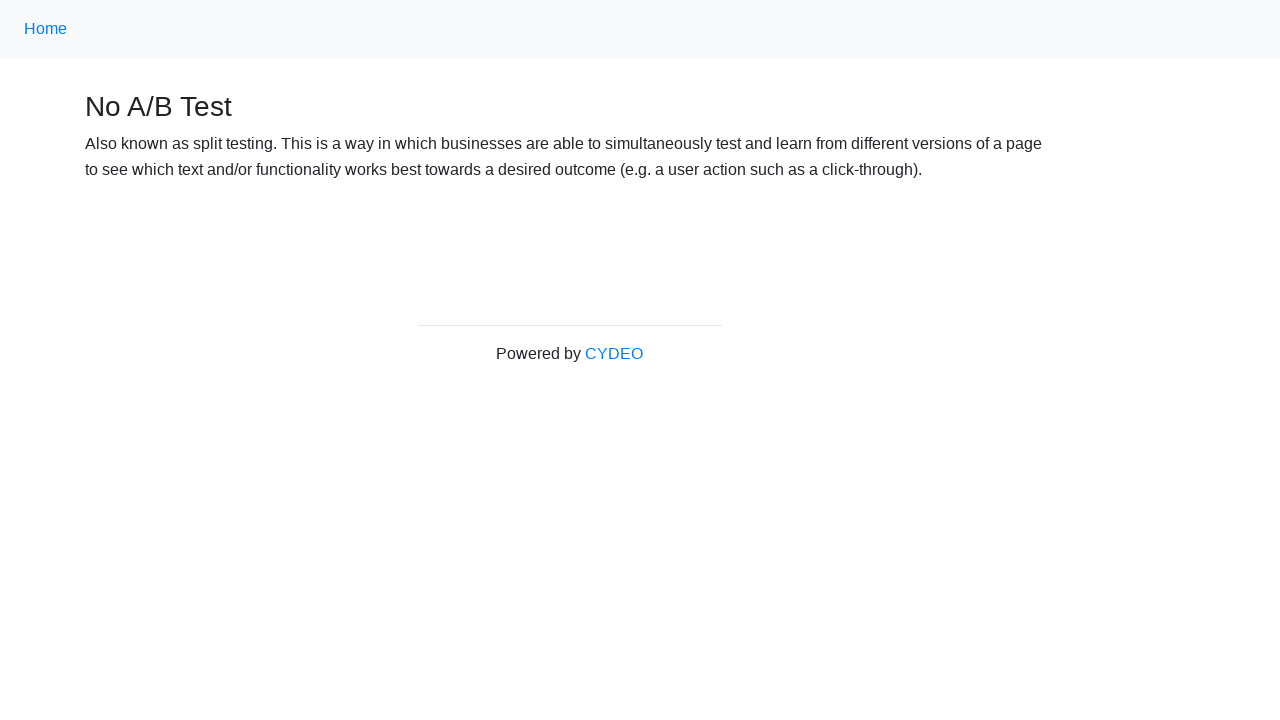

Page loaded after clicking A/B Testing link
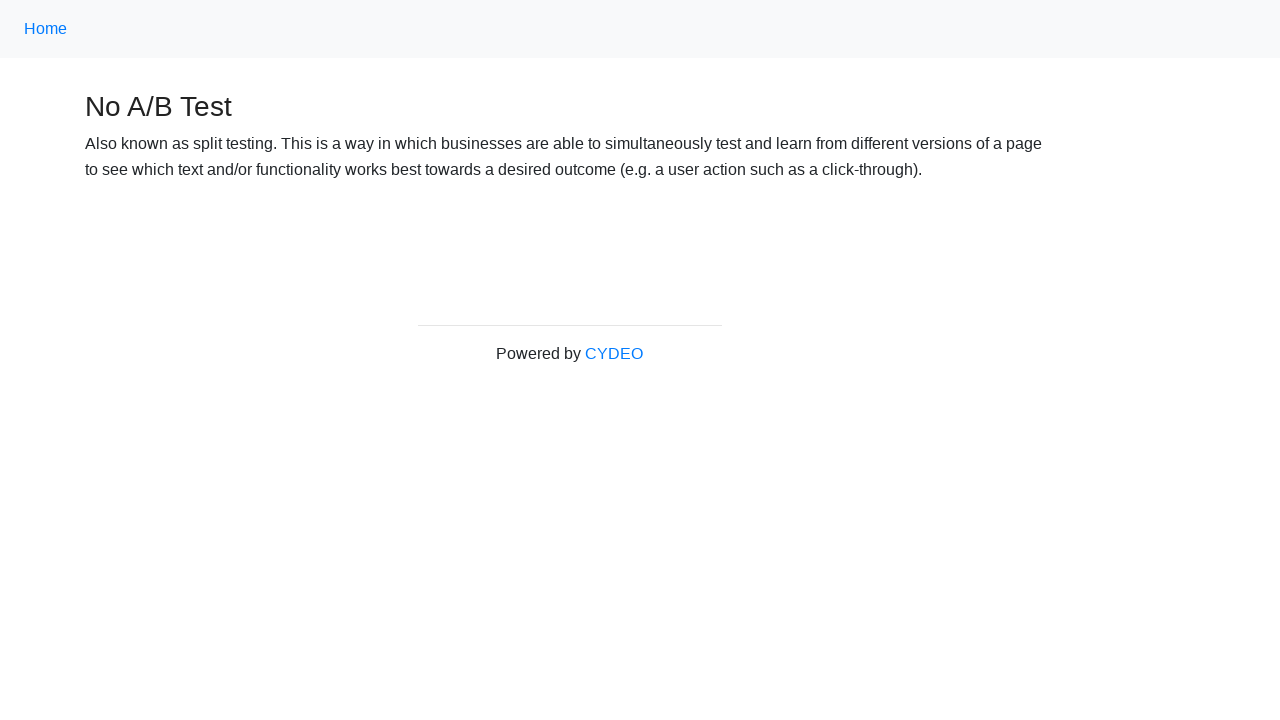

Verified page title is 'No A/B Test'
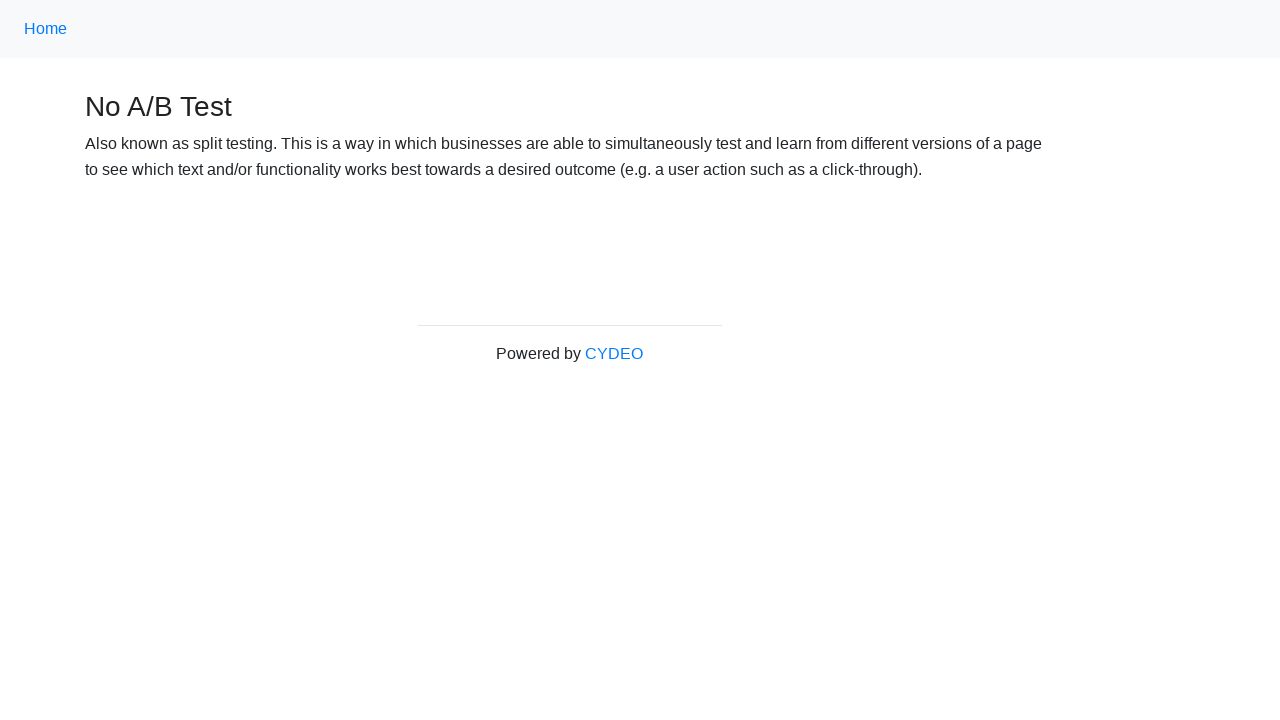

Navigated back to home page
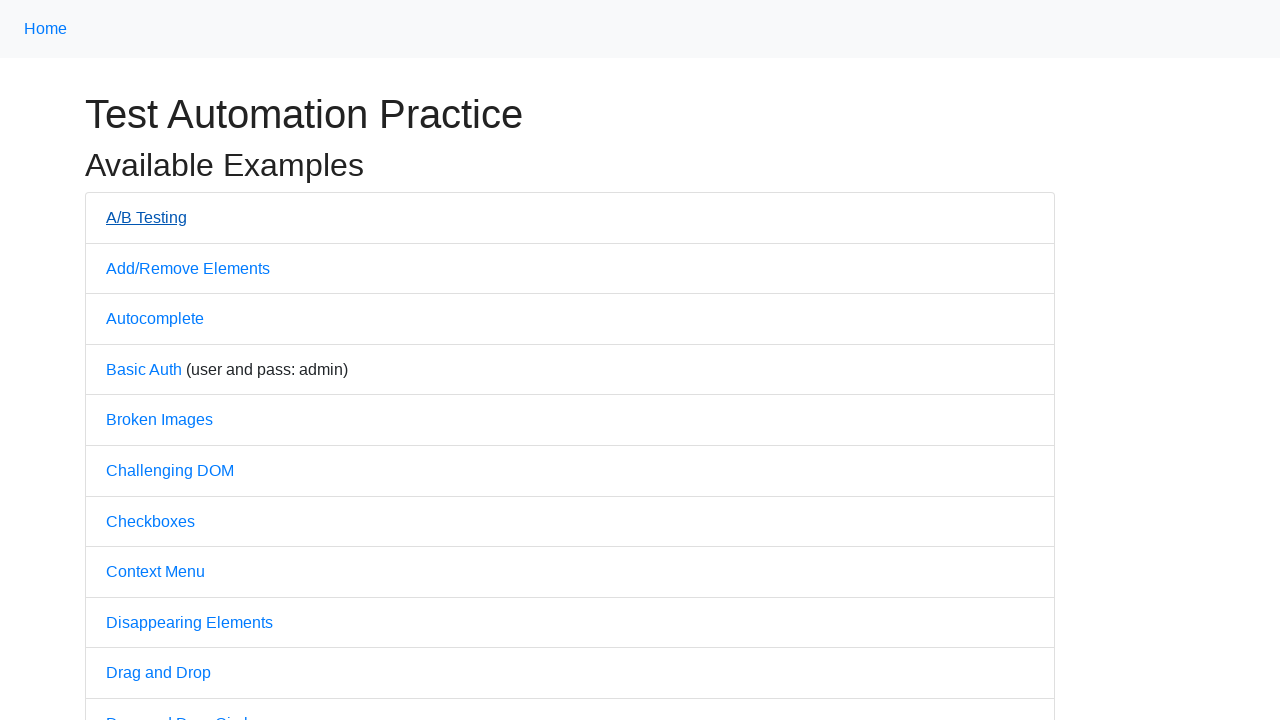

Page loaded after navigating back
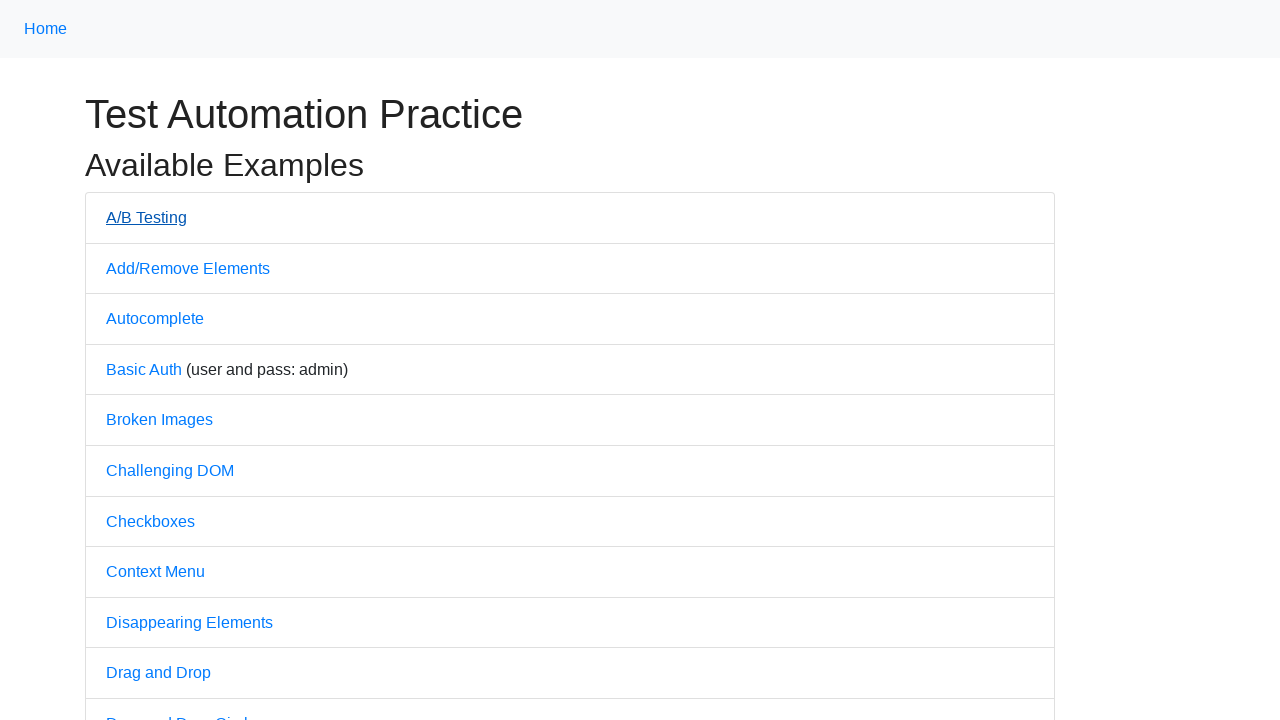

Verified home page title is 'Practice'
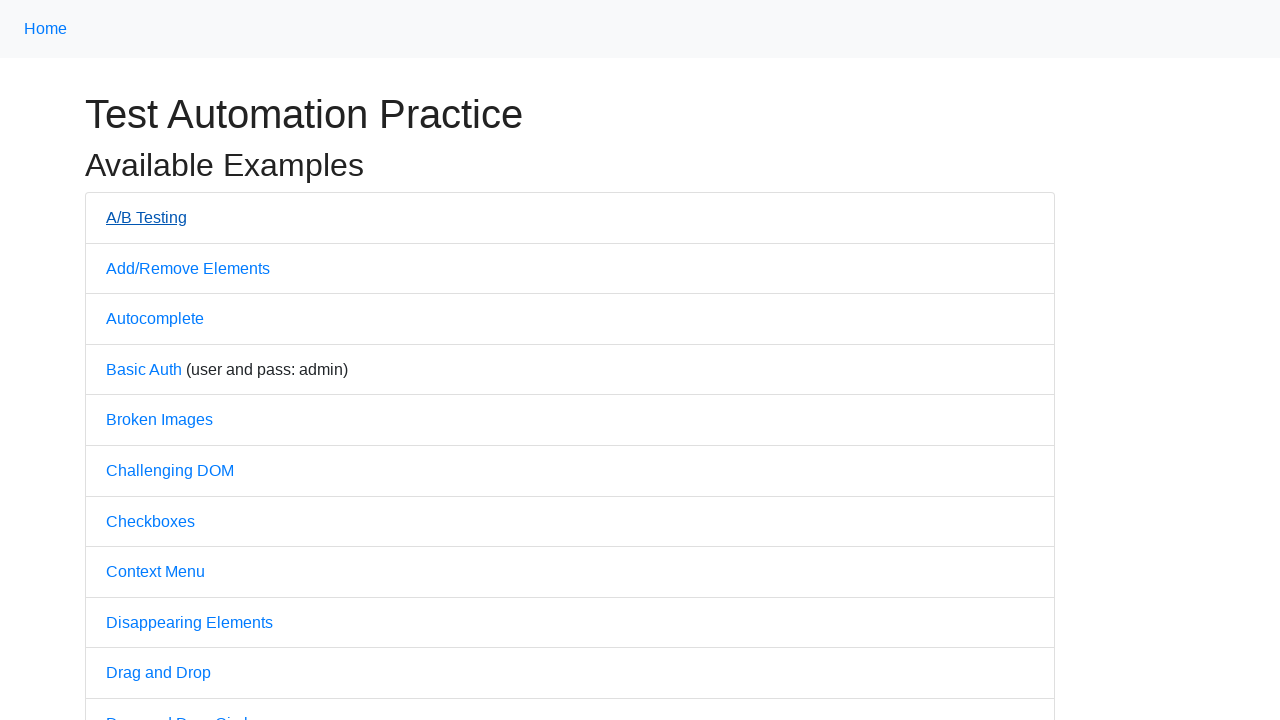

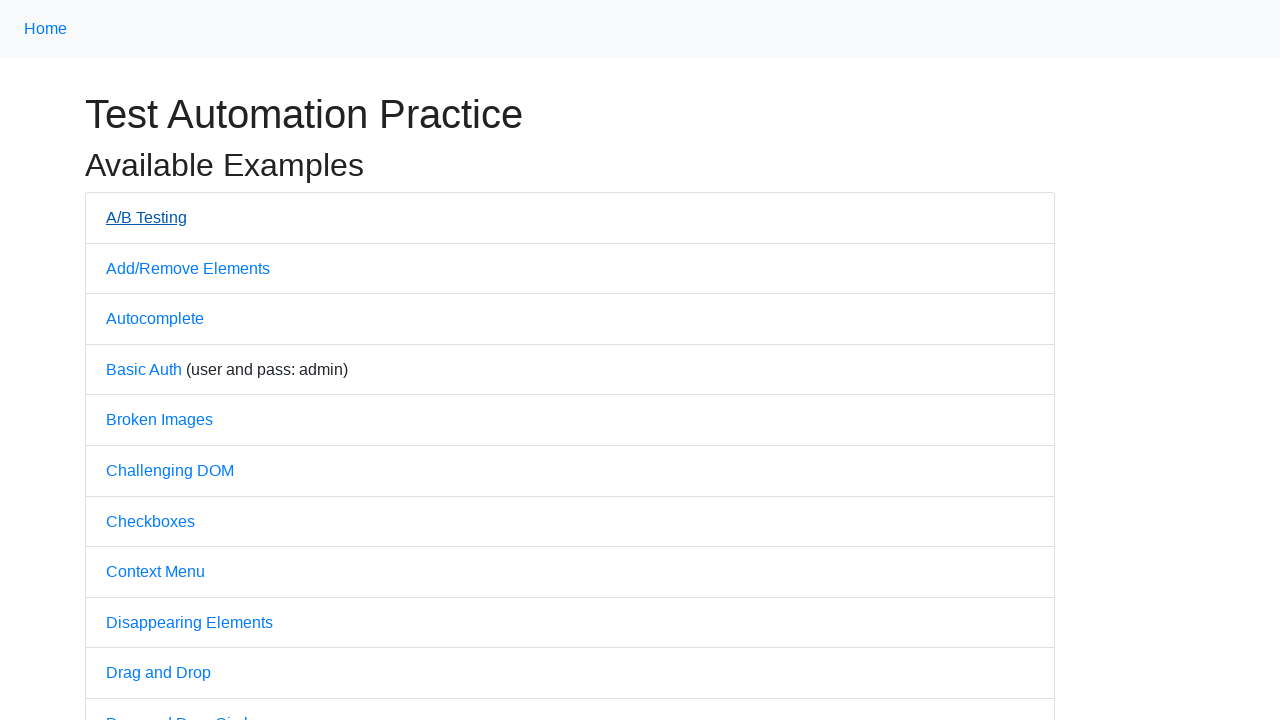